Navigates to AccuWeather forecast pages for Mexican cities and verifies that weather information (current temperature and real feel) is displayed on each page.

Starting URL: https://www.accuweather.com/es/mx/mexico-city/242560/weather-forecast/242560

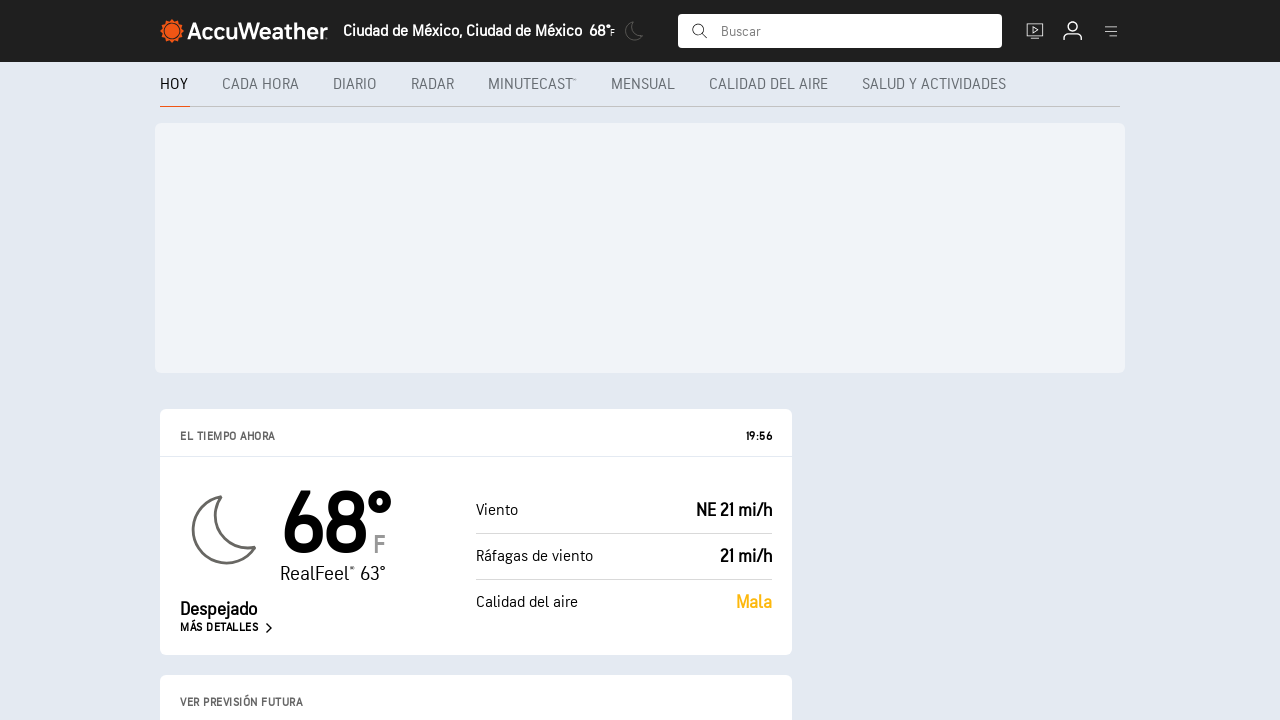

Waited for page heading to load on Mexico City weather page
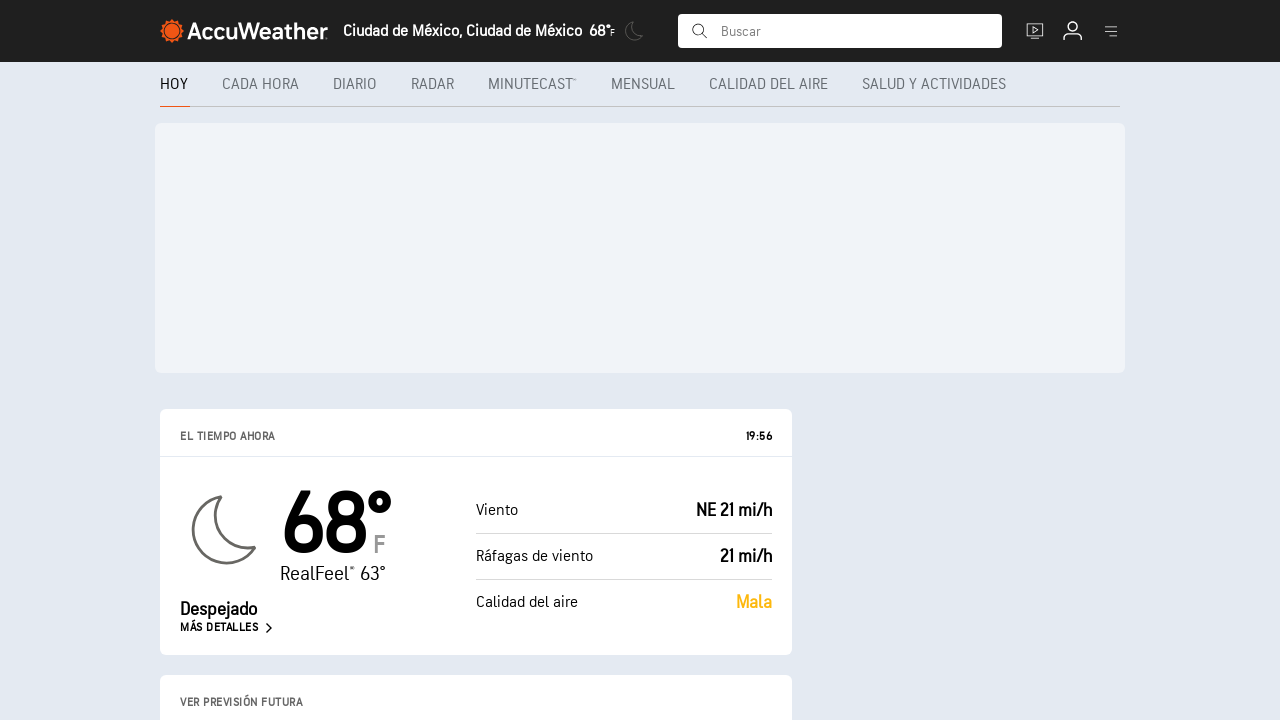

Verified current temperature is displayed on Mexico City page
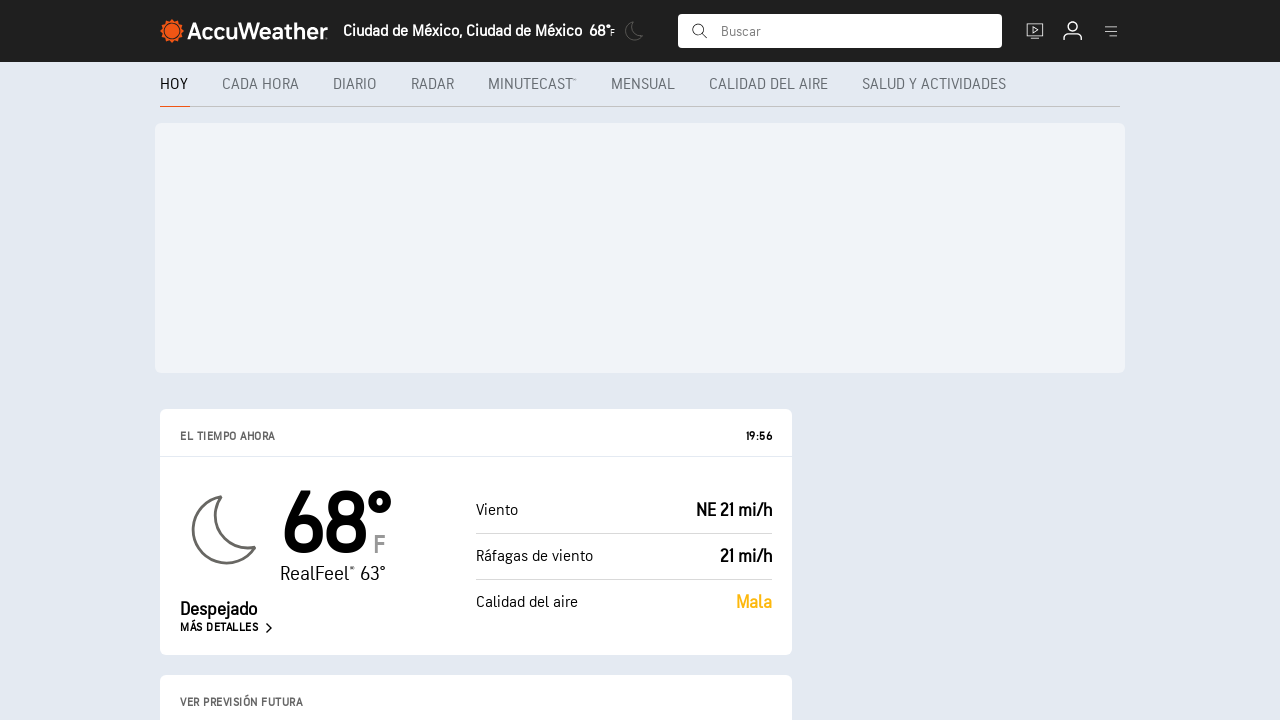

Verified real feel temperature is displayed on Mexico City page
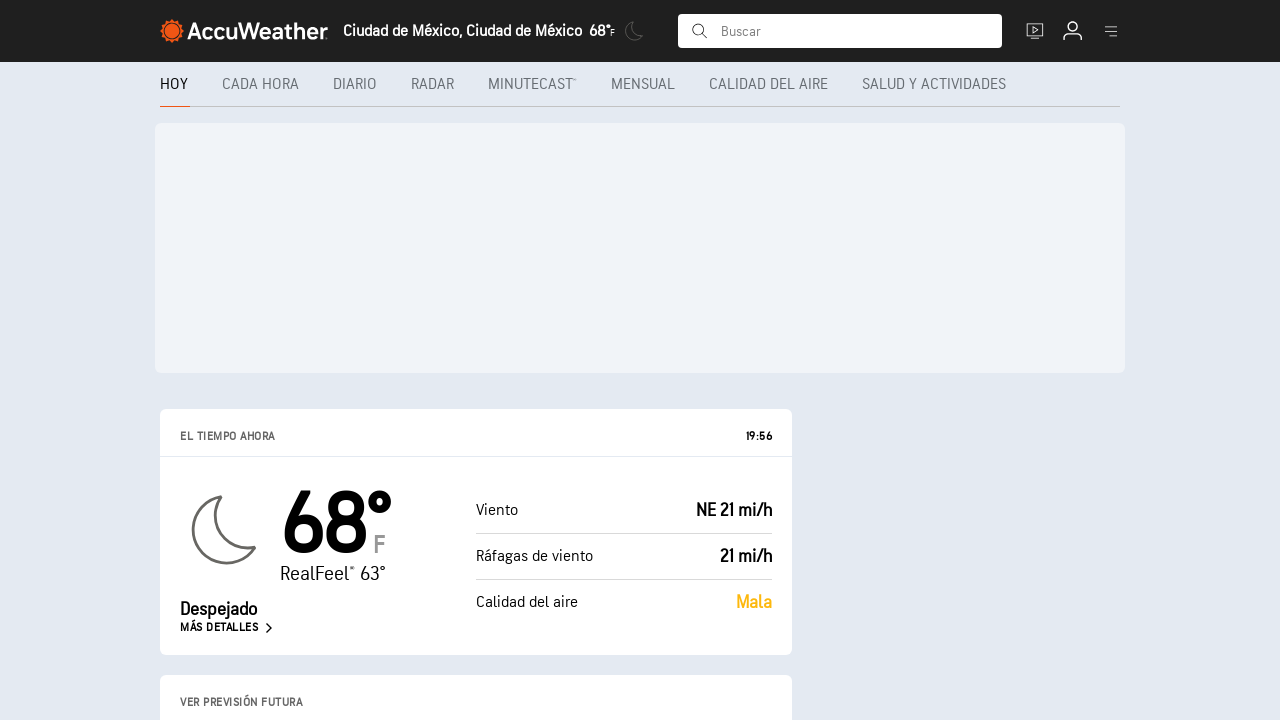

Navigated to Guadalajara weather forecast page
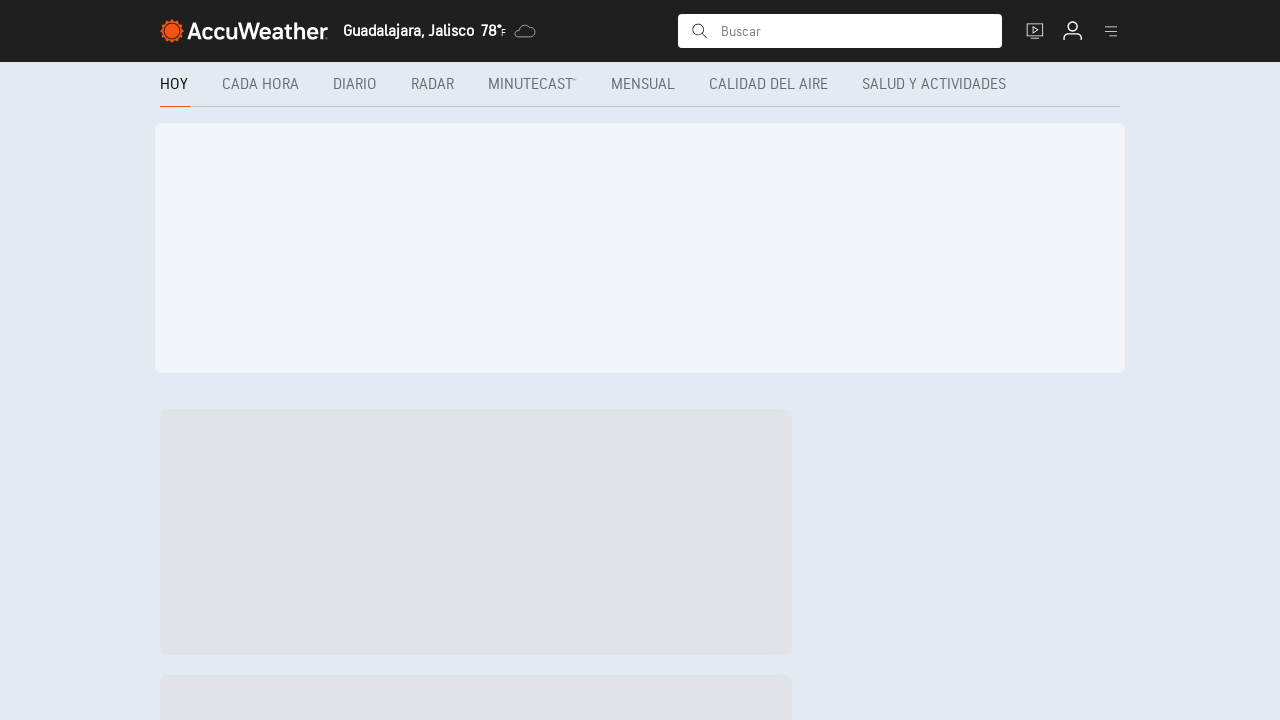

Waited for page heading to load on Guadalajara weather page
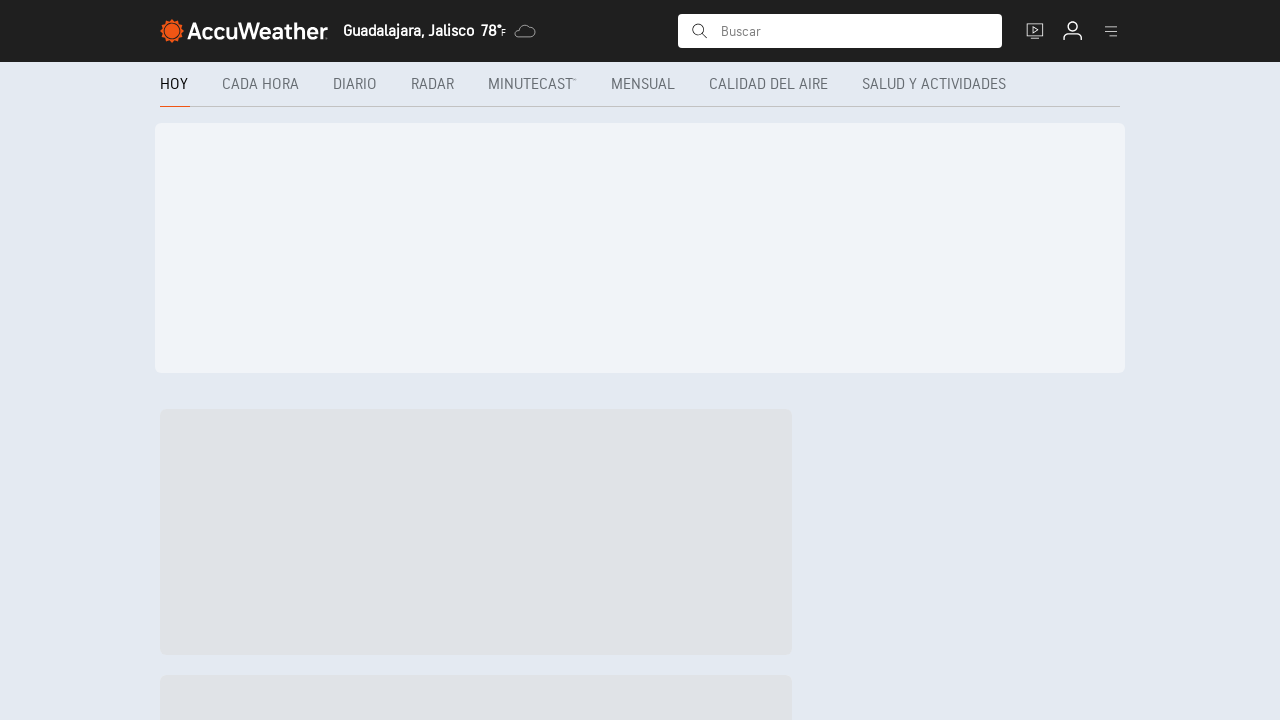

Verified current temperature is displayed on Guadalajara page
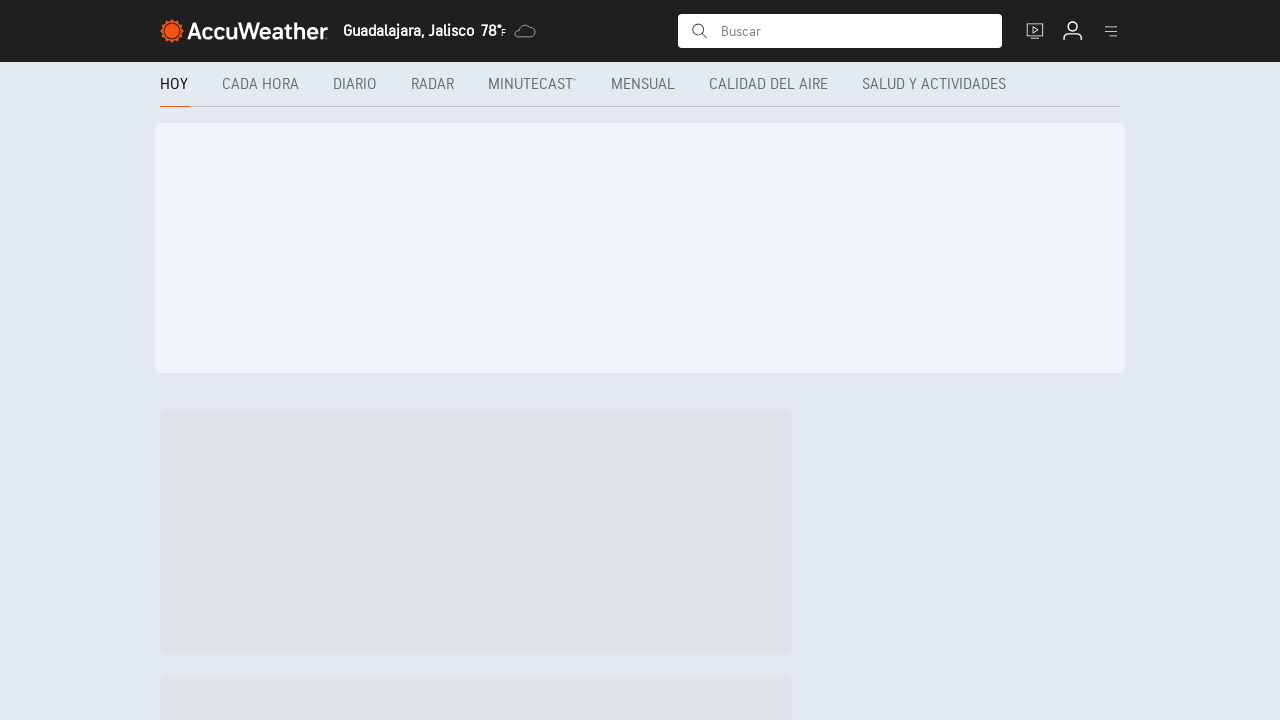

Verified real feel temperature is displayed on Guadalajara page
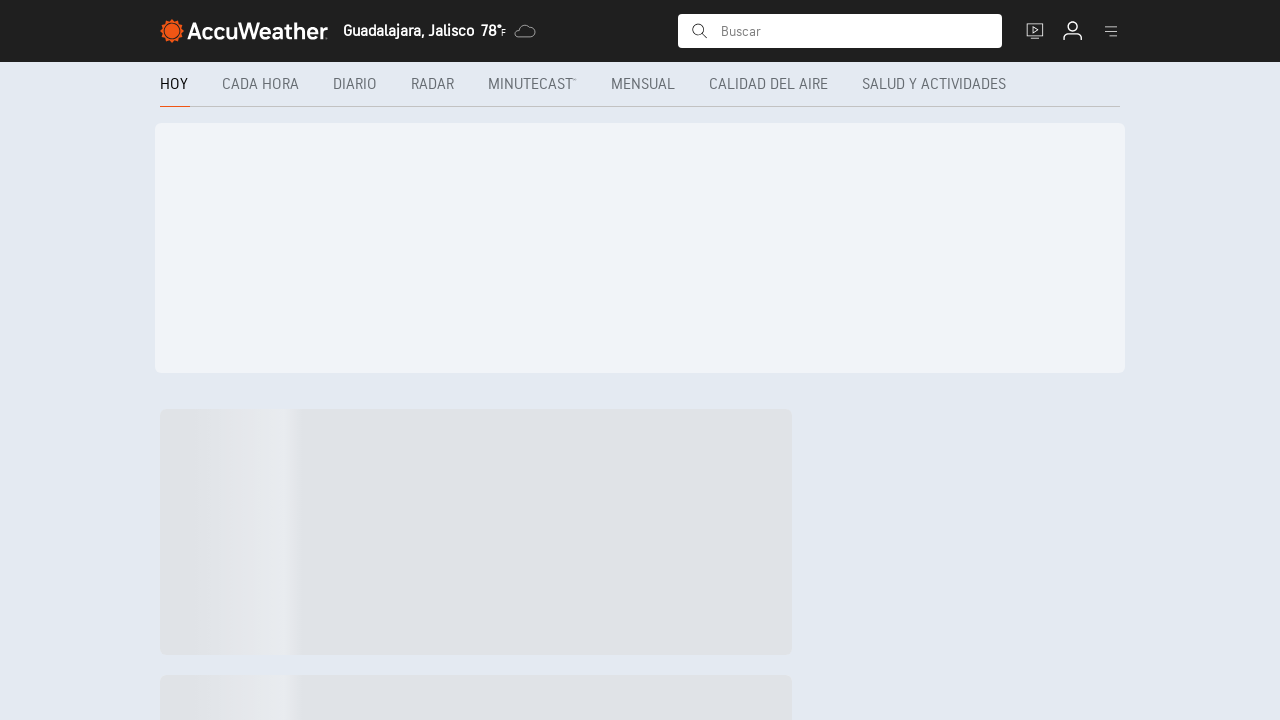

Navigated to Monterrey weather forecast page
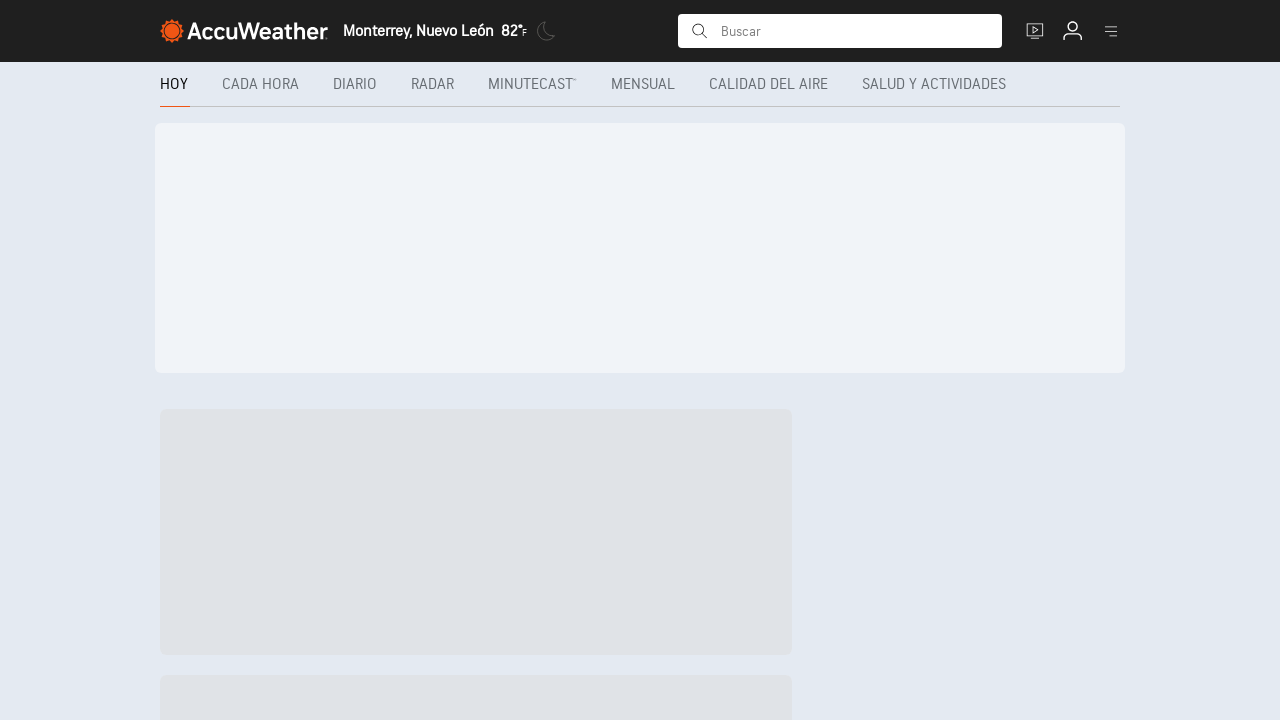

Waited for page heading to load on Monterrey weather page
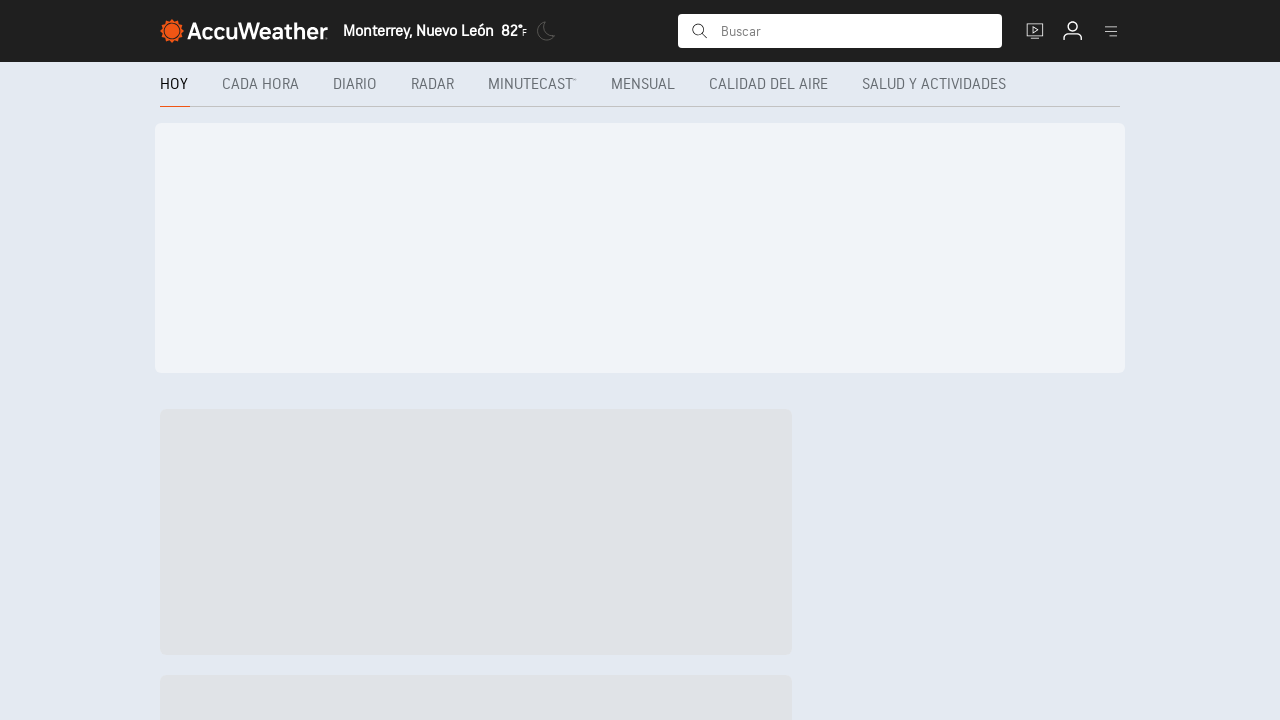

Verified current temperature is displayed on Monterrey page
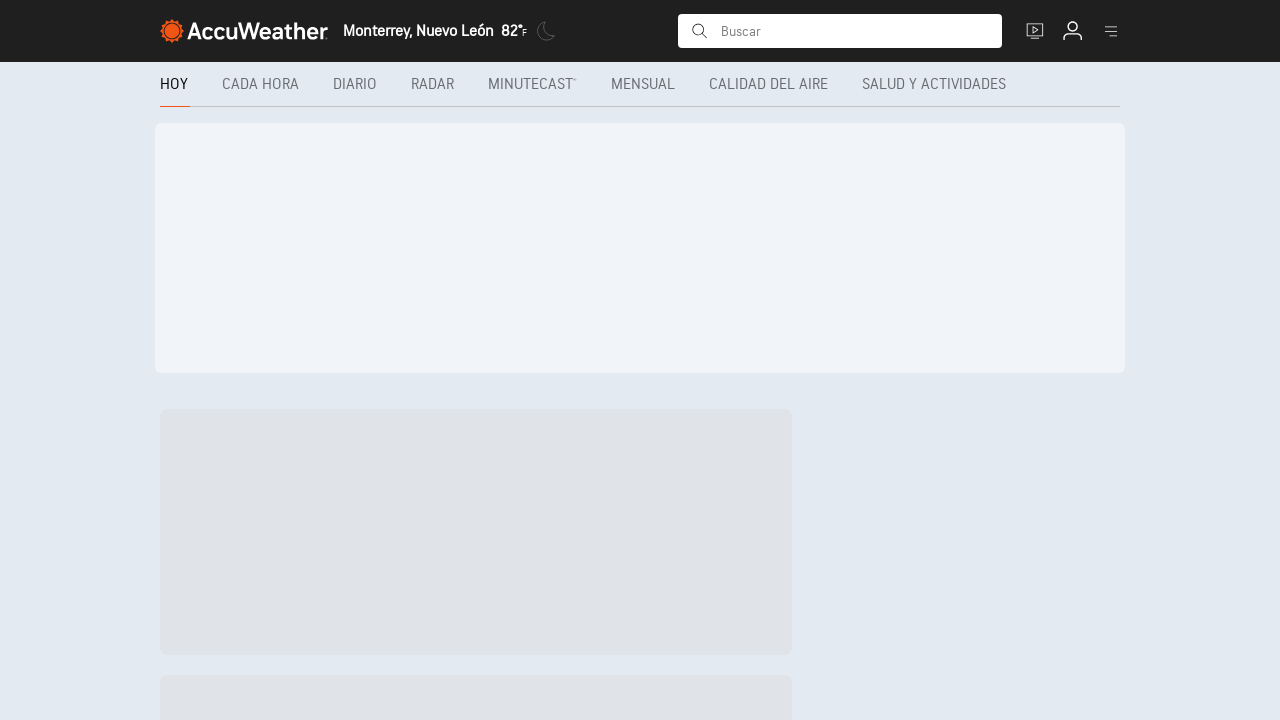

Verified real feel temperature is displayed on Monterrey page
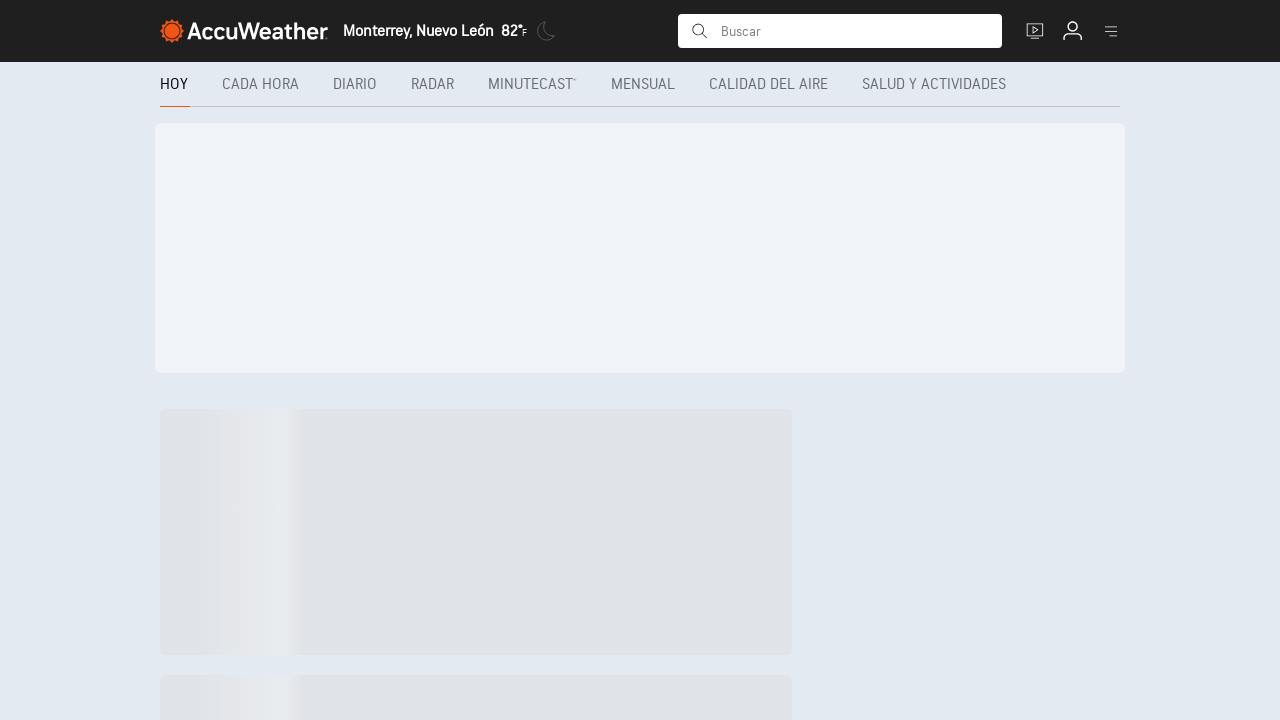

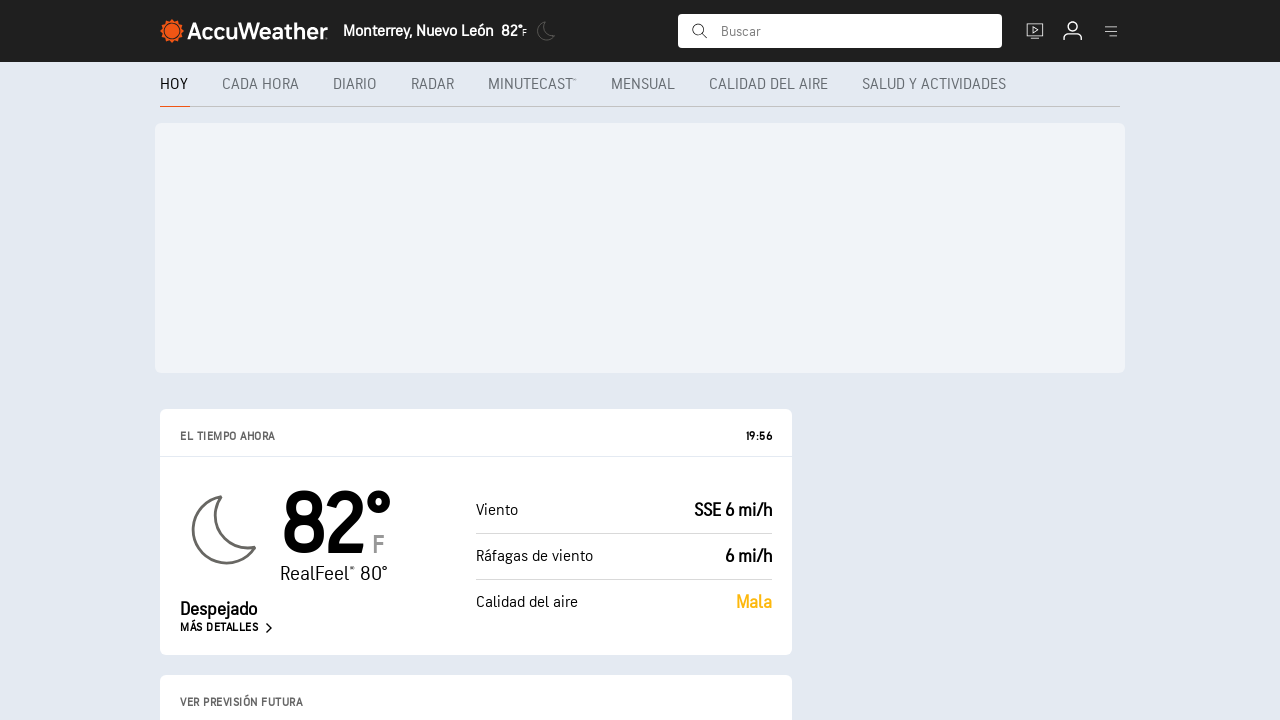